Tests a practice form by filling in name, email, password fields, checking a checkbox, and submitting the form

Starting URL: https://rahulshettyacademy.com/angularpractice/

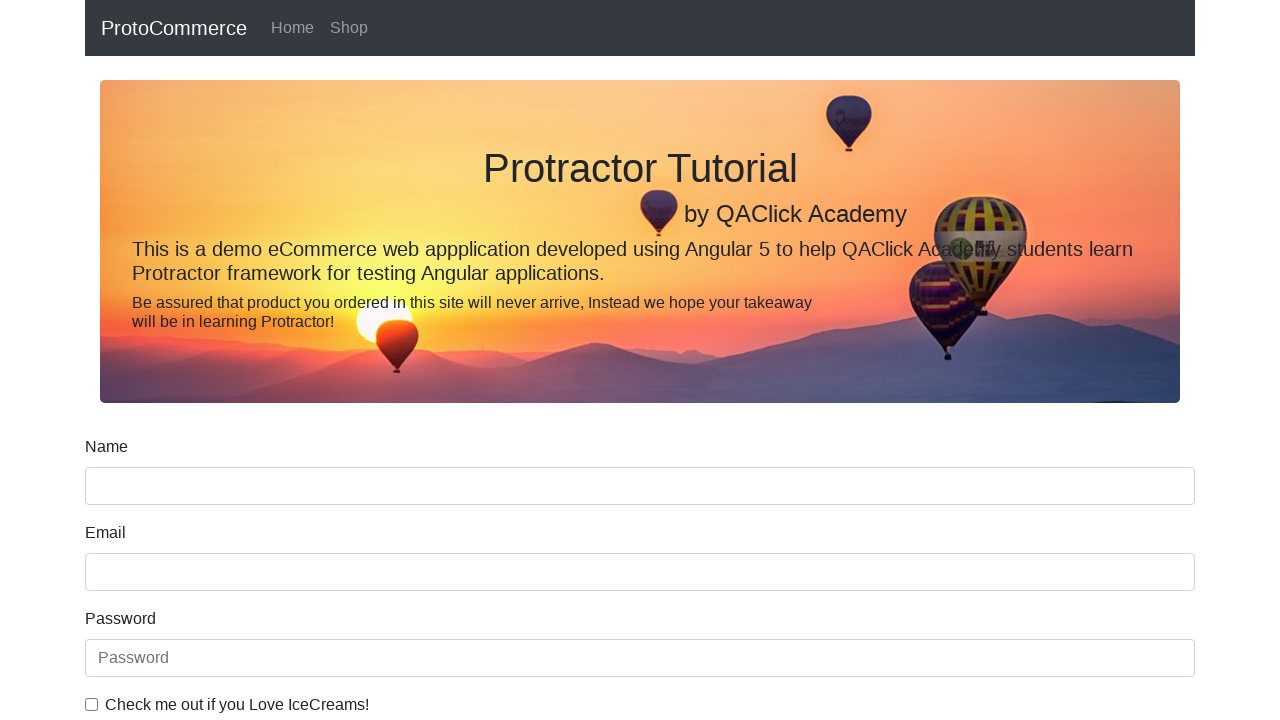

Filled name field with 'Maria Johnson' on input[name='name']
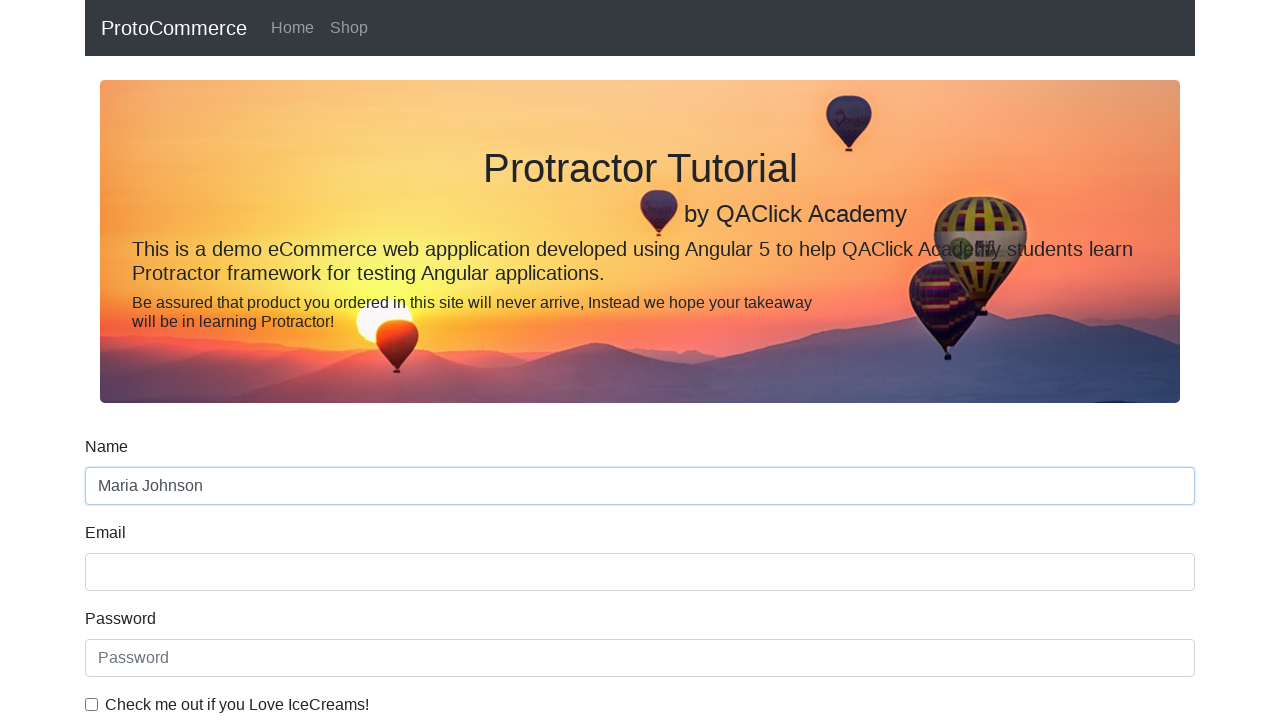

Filled email field with 'maria.johnson@example.com' on input[name='email']
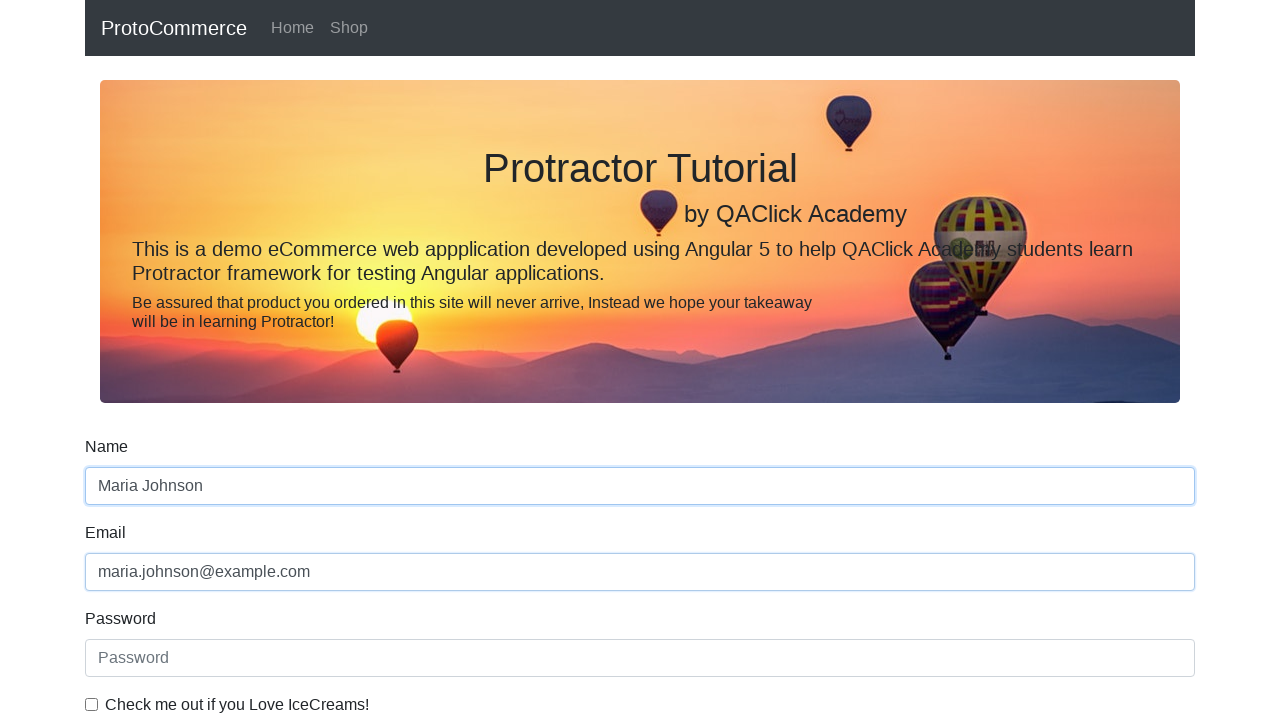

Filled password field with 'SecurePass789' on #exampleInputPassword1
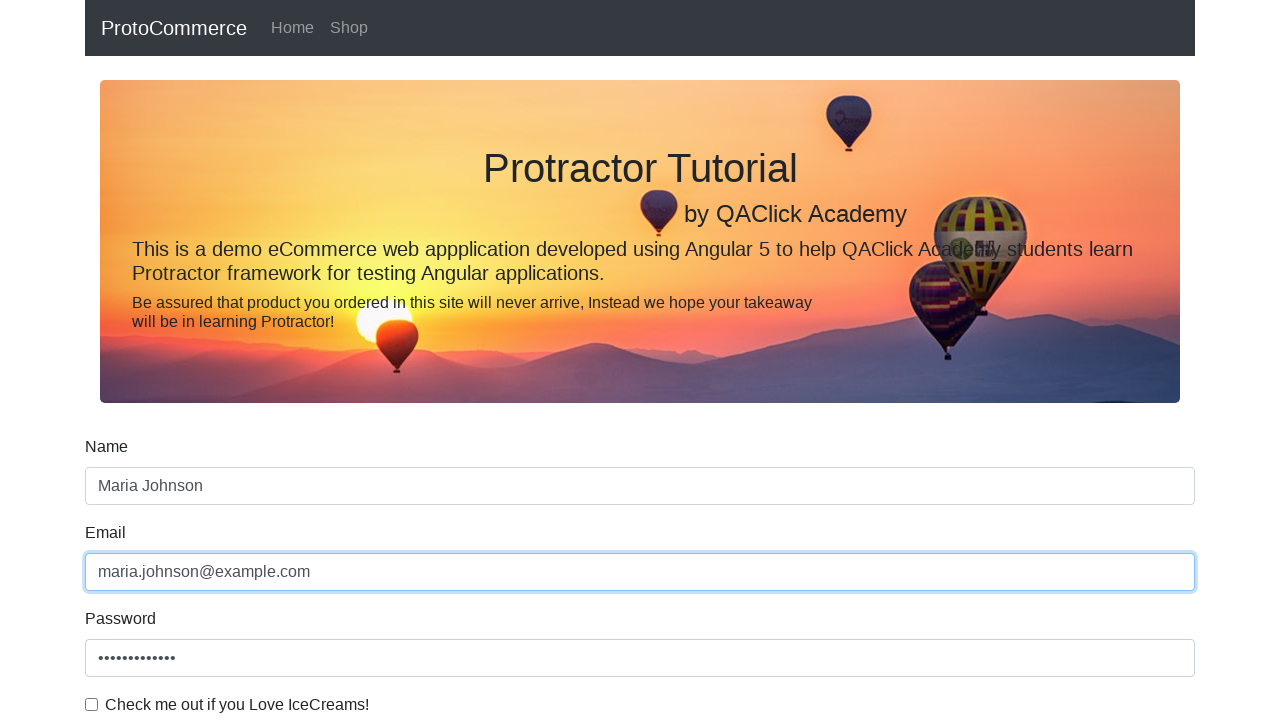

Checked the checkbox at (92, 704) on #exampleCheck1
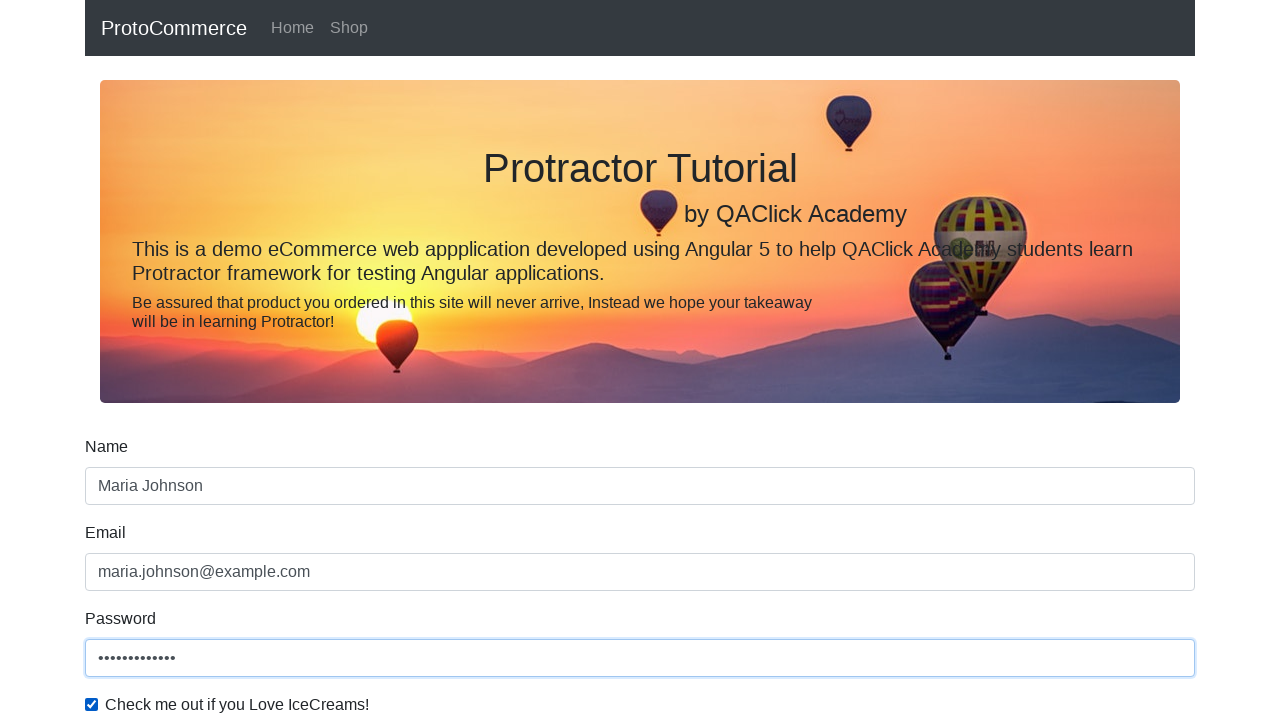

Clicked submit button (first click) at (123, 491) on input[value='Submit']
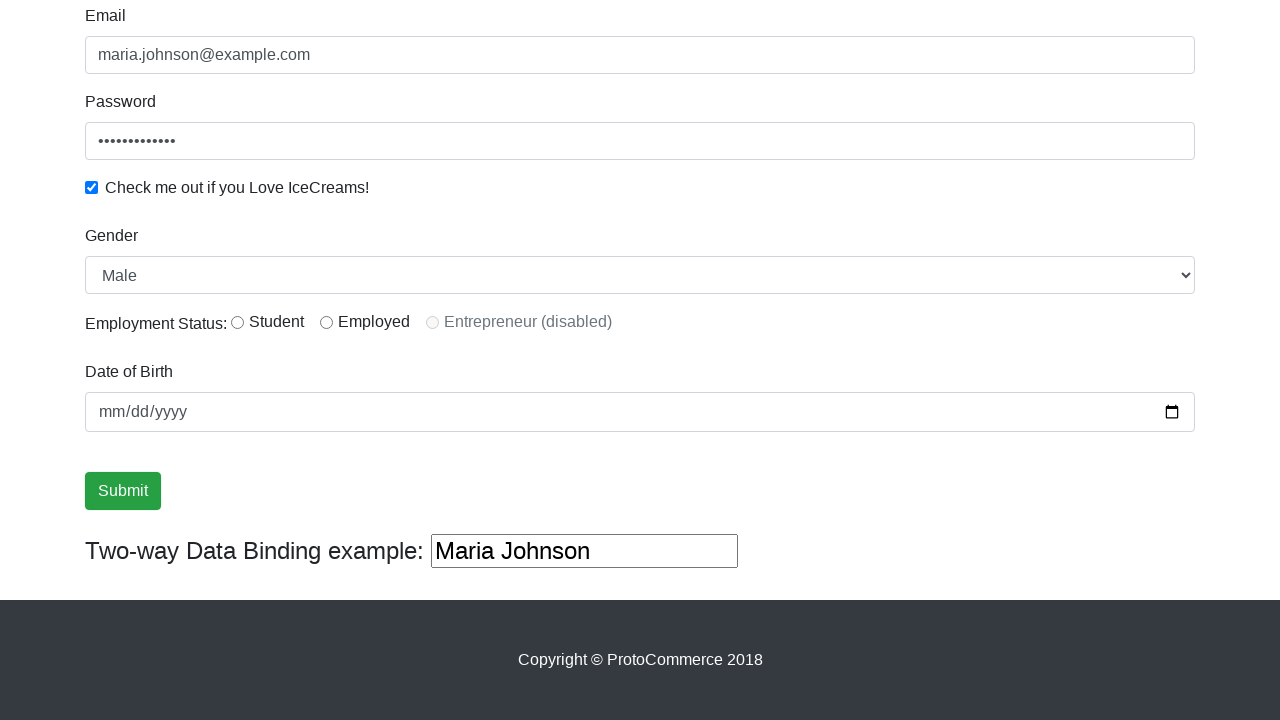

Clicked submit button (second click) at (123, 491) on input[value='Submit']
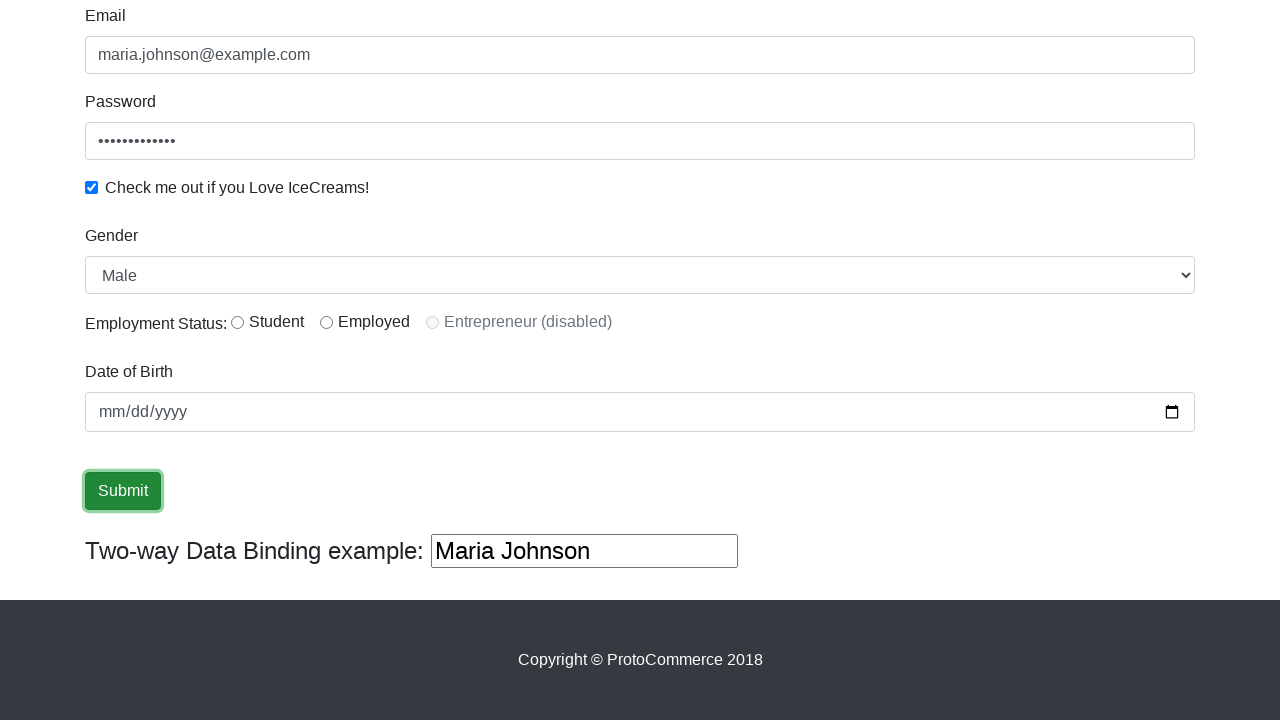

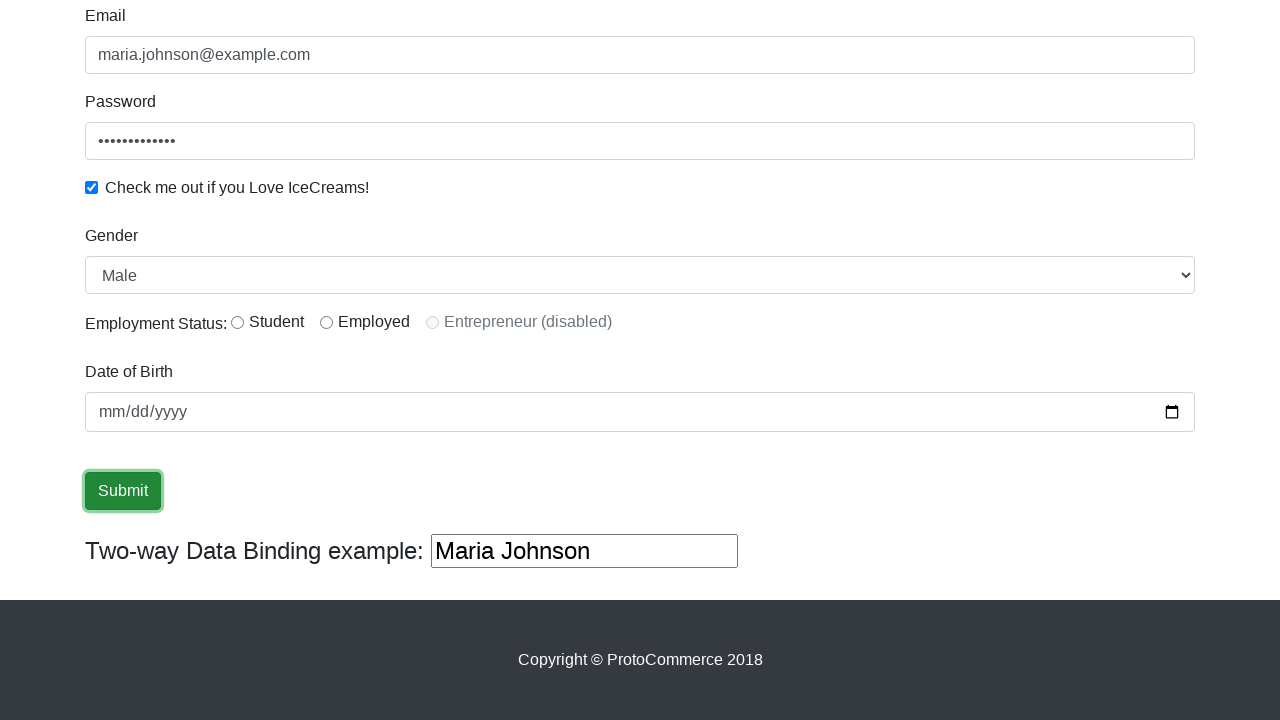